Tests alert handling functionality by triggering different types of JavaScript alerts (information, confirmation, and prompt) and interacting with them

Starting URL: https://demoqa.com/alertsWindows

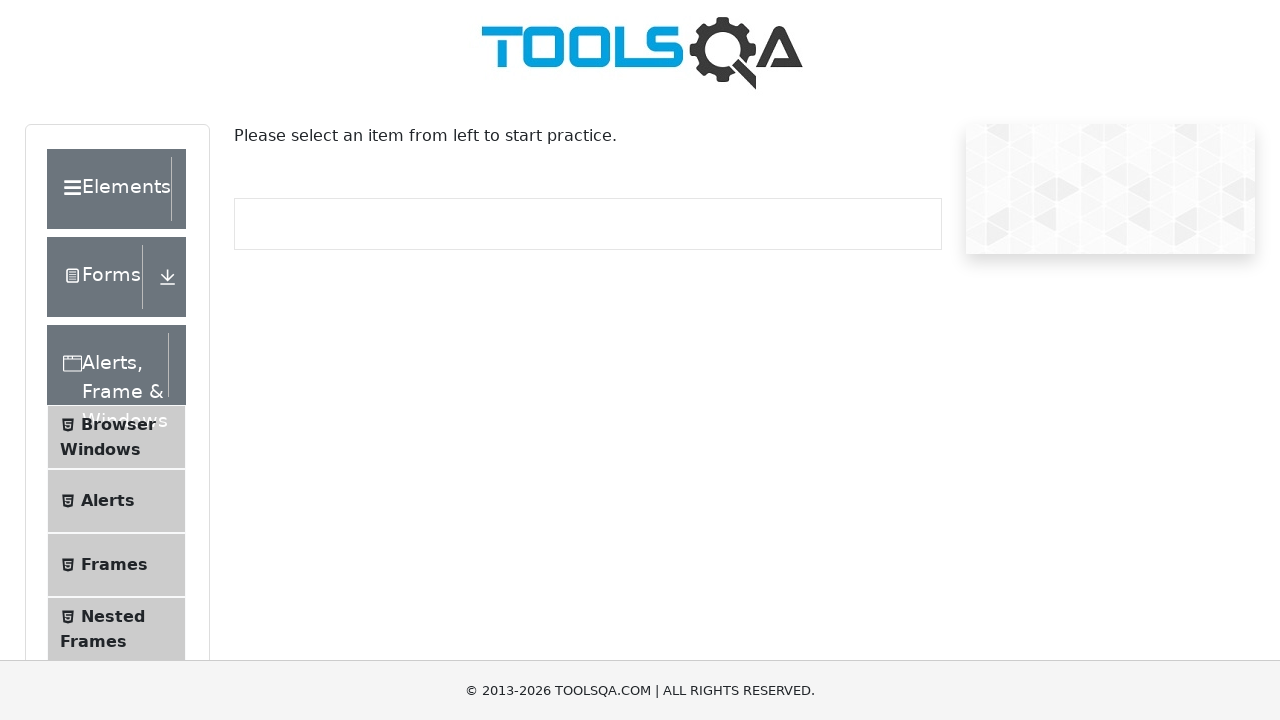

Clicked on Alerts menu item at (108, 501) on xpath=//span[text()='Alerts']
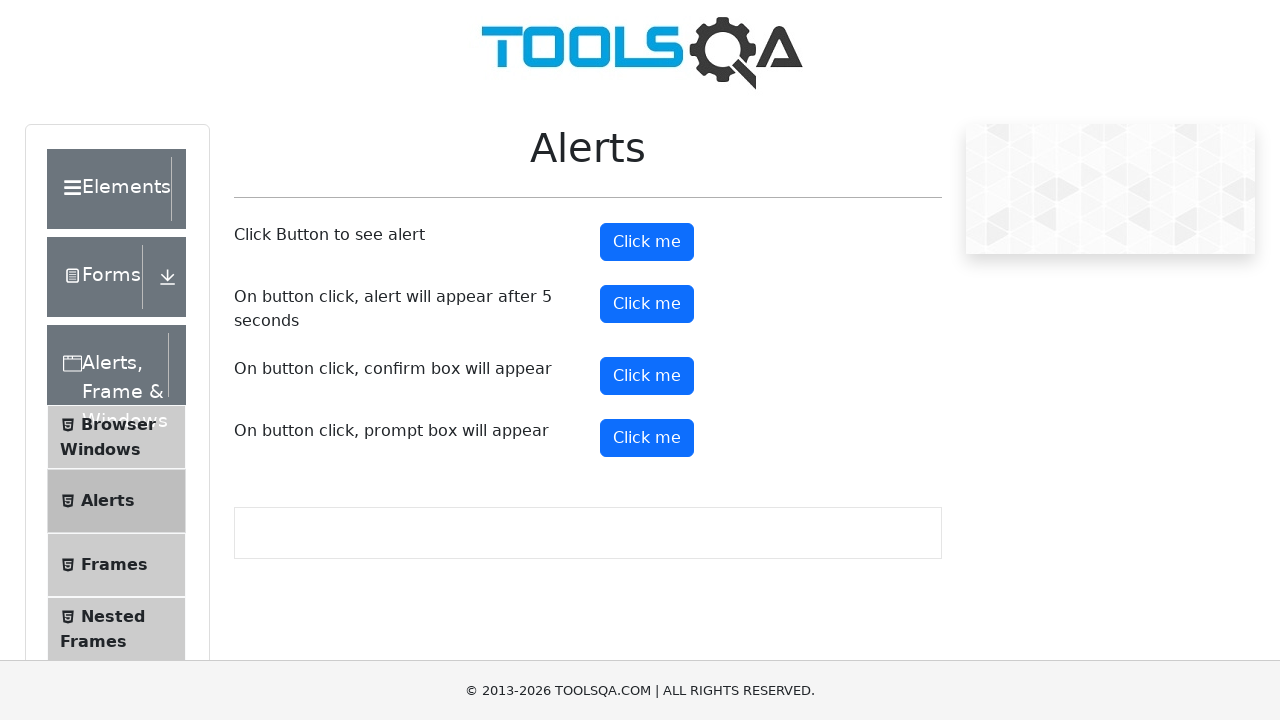

Clicked button to trigger information alert at (647, 242) on xpath=//button[@id='alertButton']
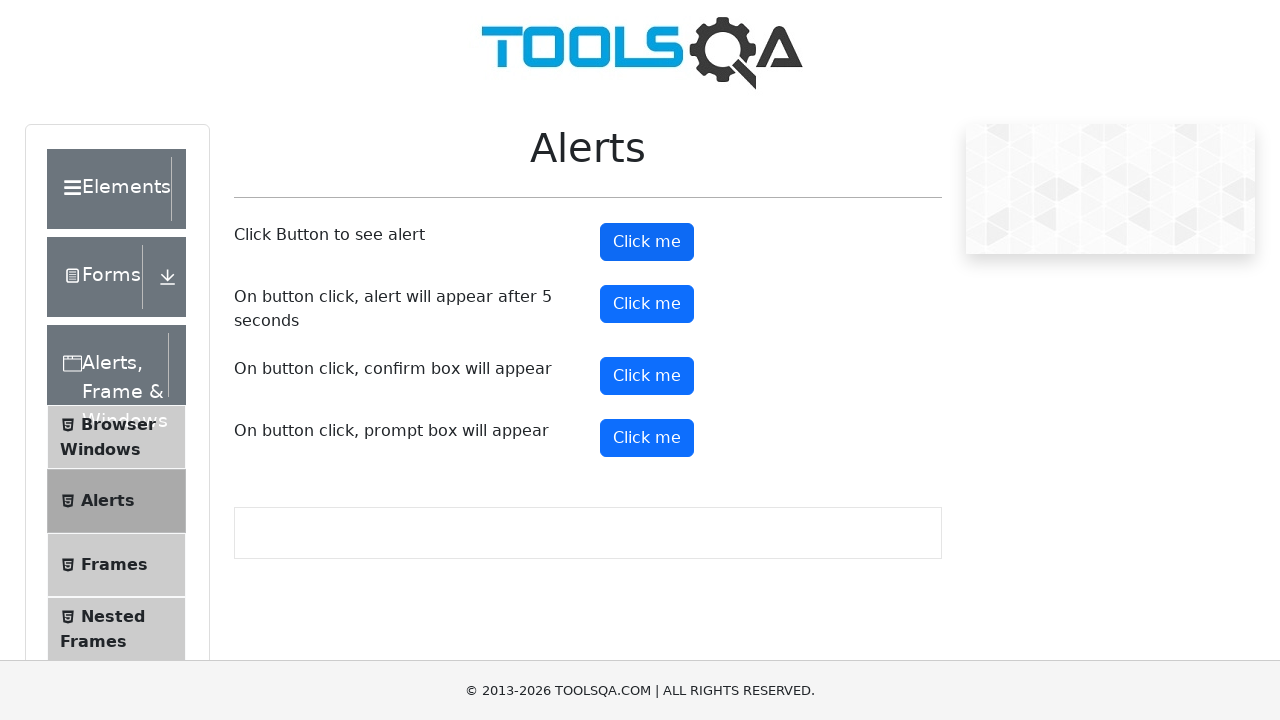

Set up dialog handler and accepted information alert
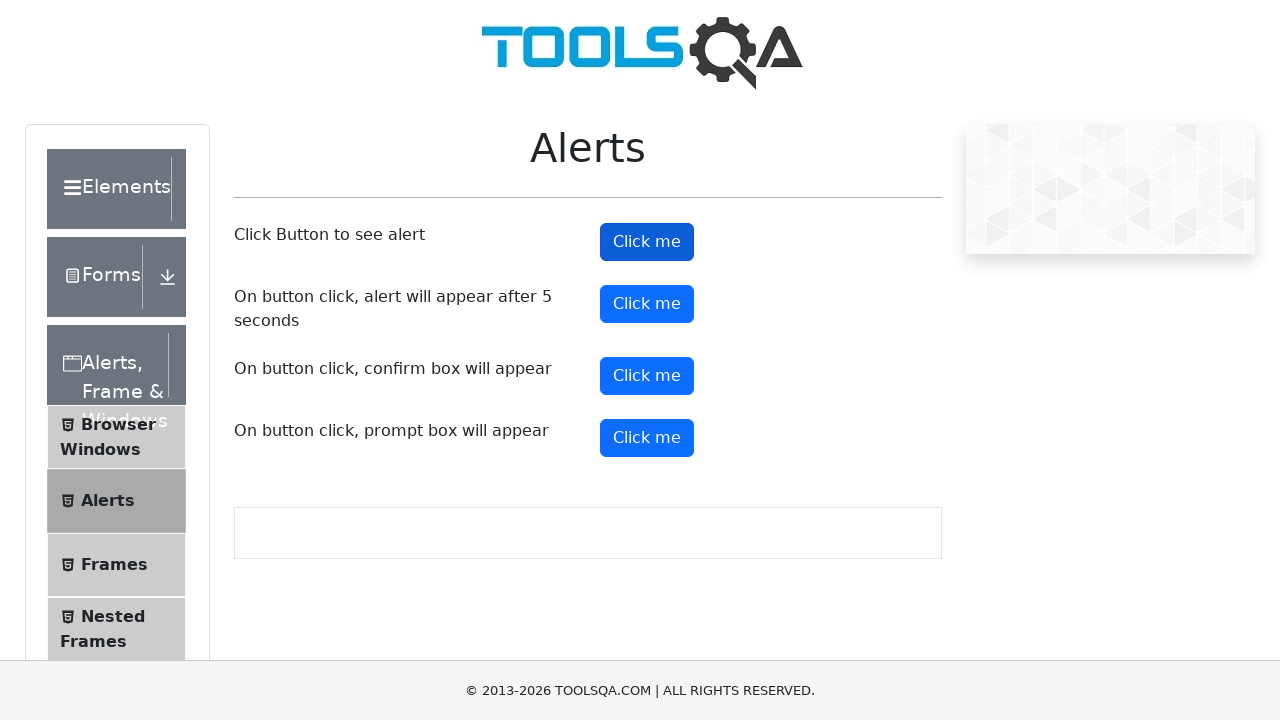

Waited for 1 second after handling information alert
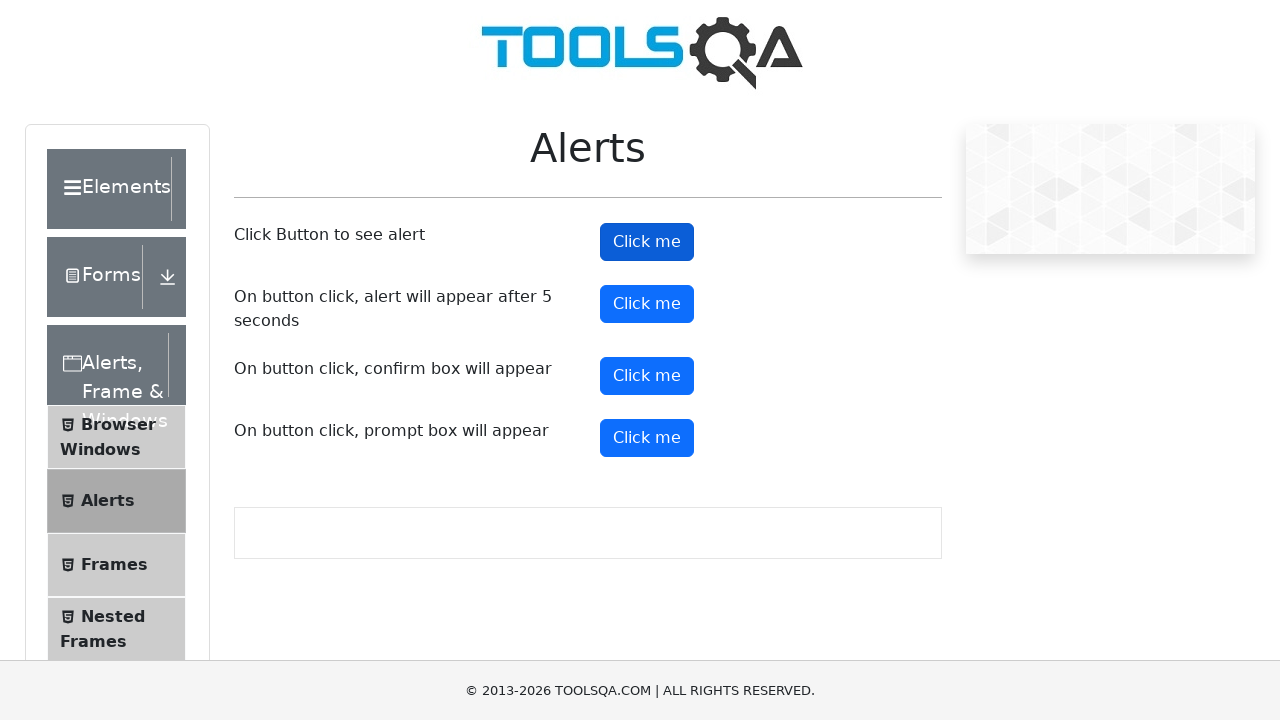

Clicked button to trigger confirmation alert at (647, 376) on xpath=//button[@id='confirmButton']
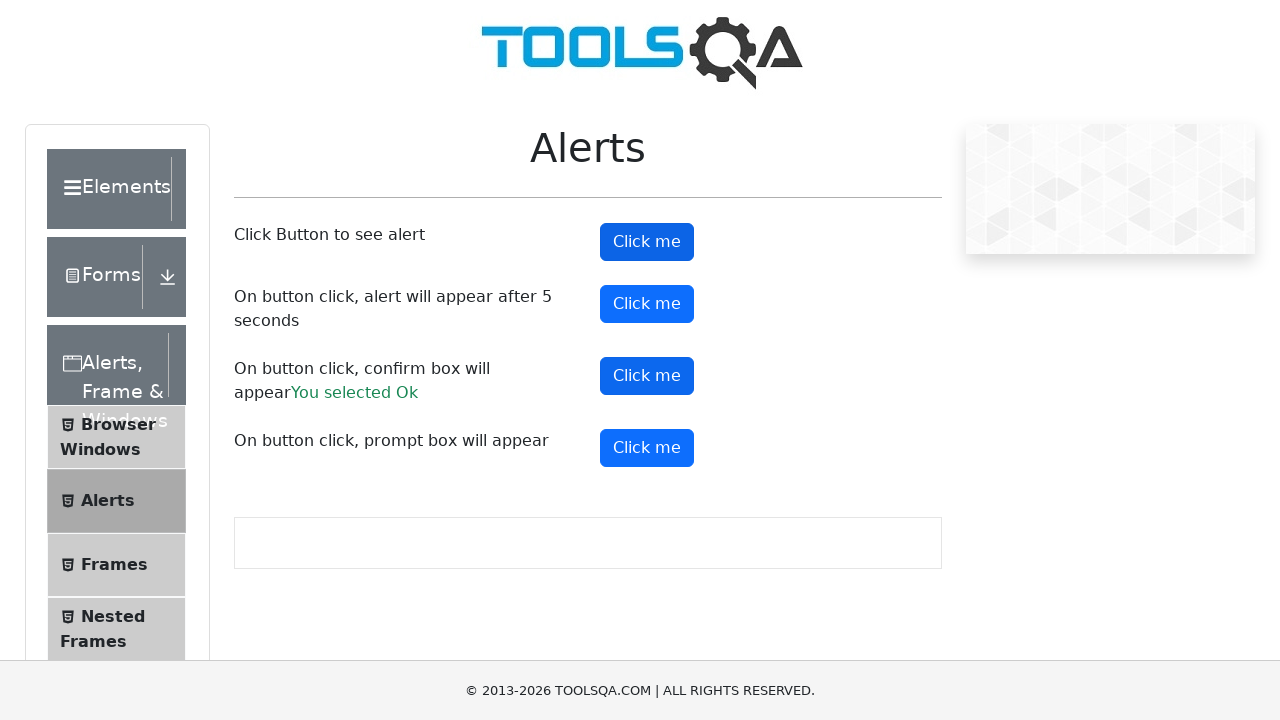

Set up dialog handler and dismissed confirmation alert
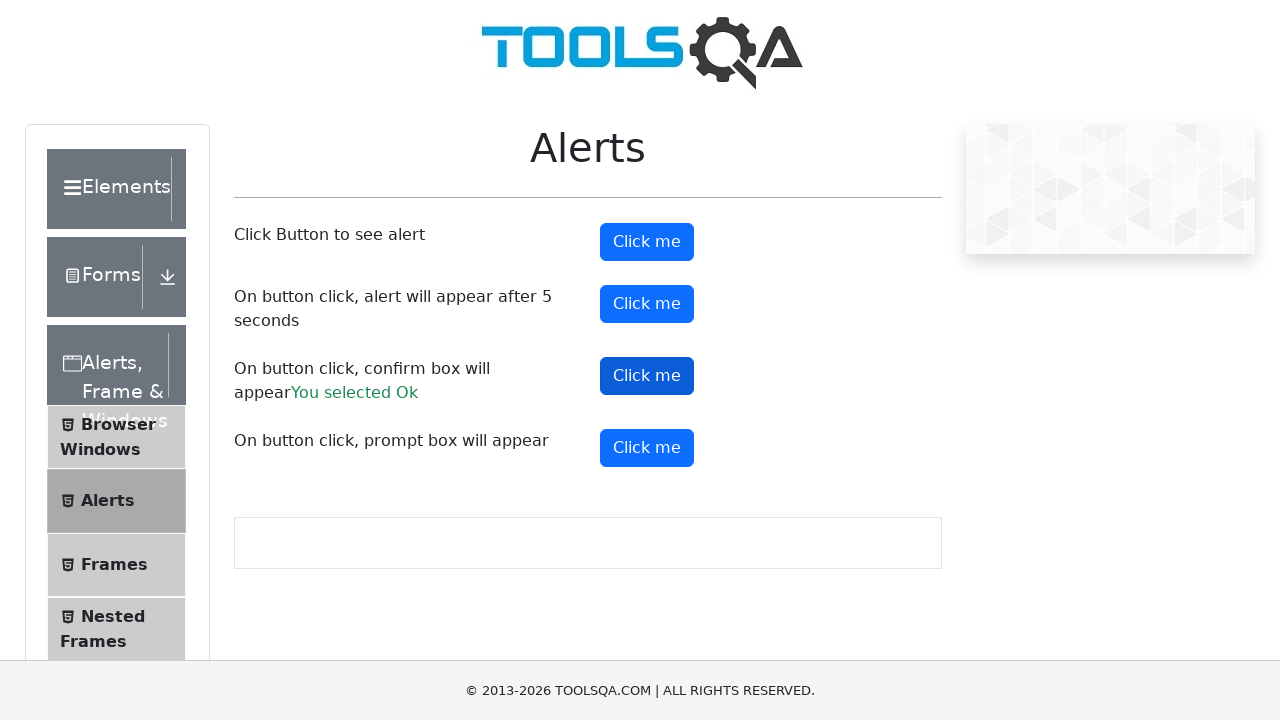

Waited for 1 second after dismissing confirmation alert
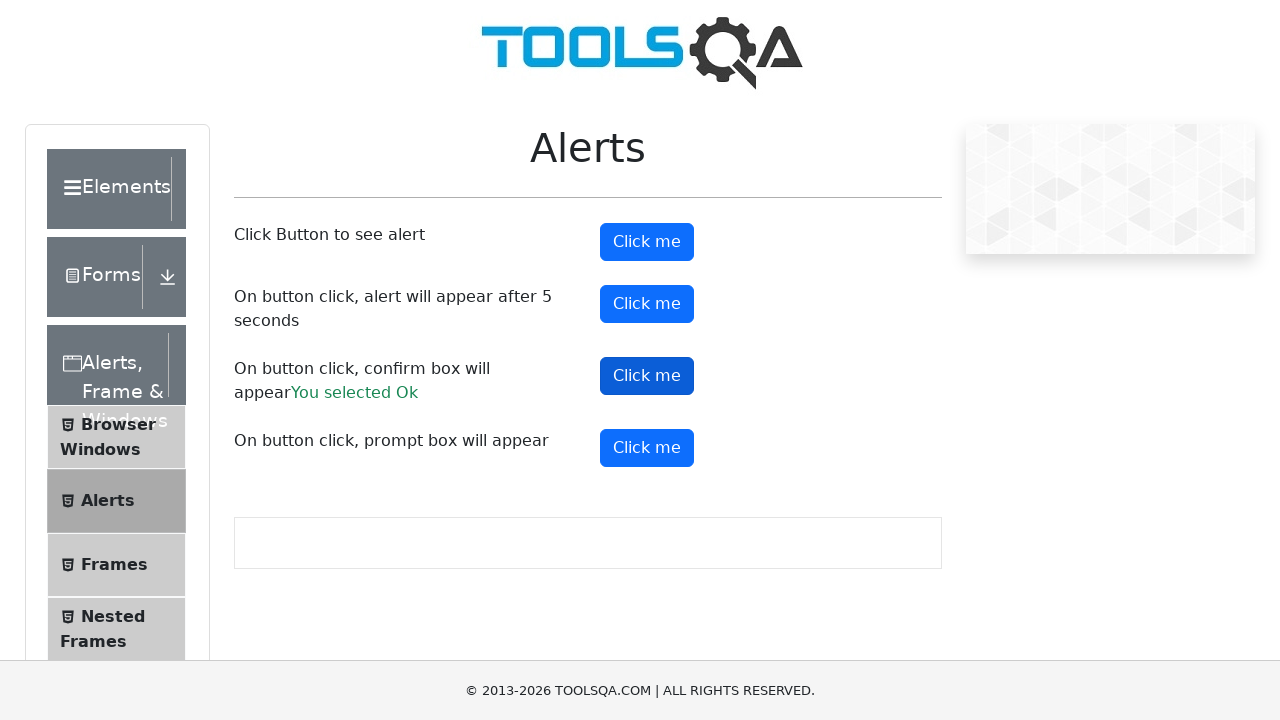

Clicked button to trigger prompt alert at (647, 448) on xpath=//button[@id='promtButton']
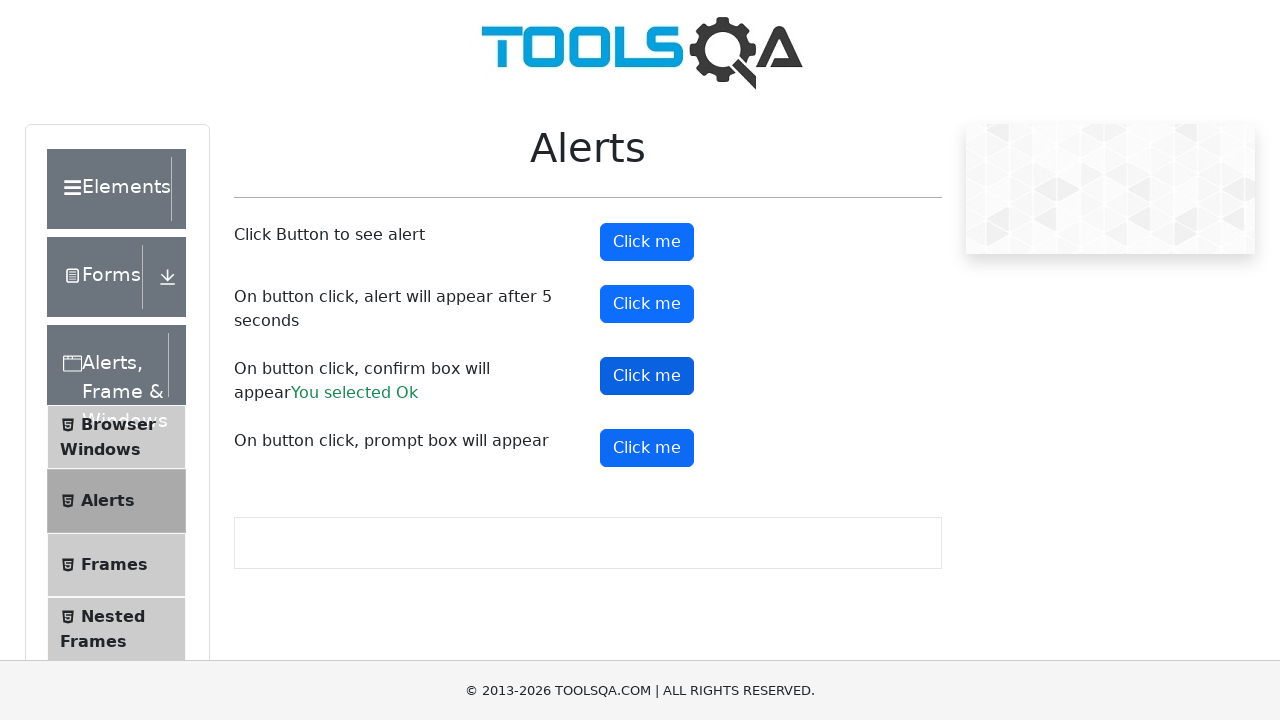

Set up dialog handler and accepted prompt alert with 'OK' text
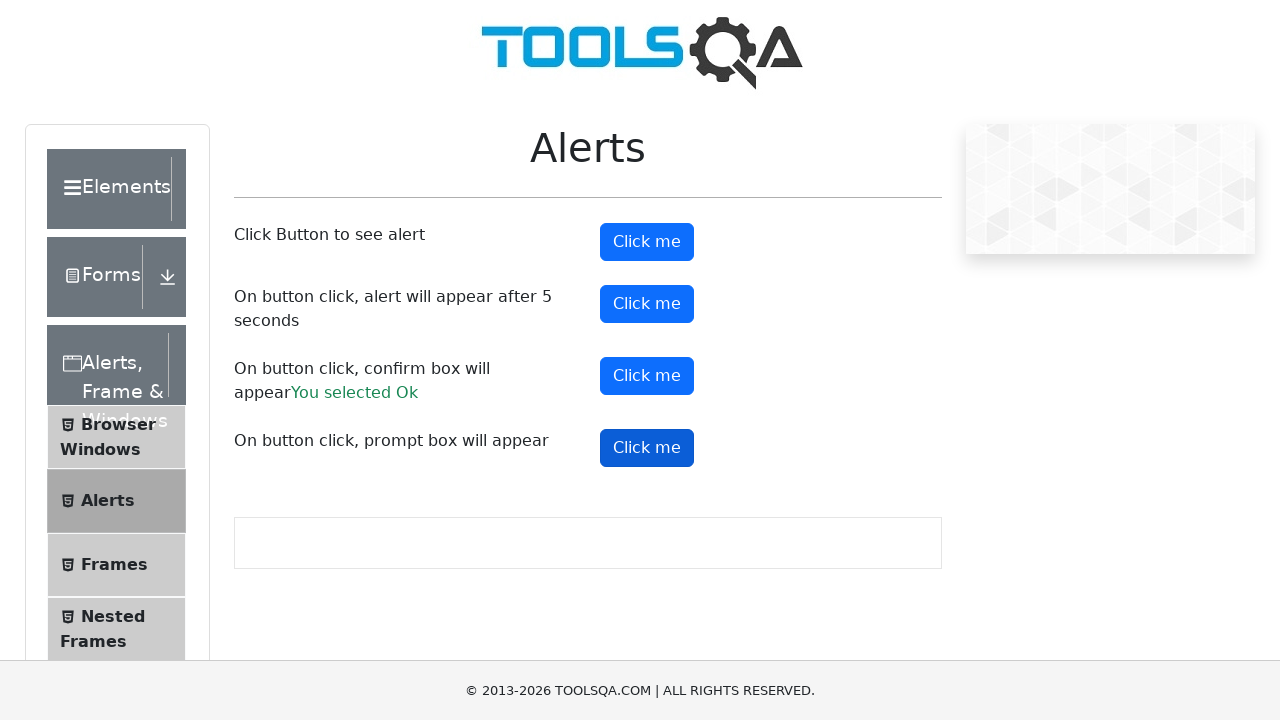

Waited for 1 second after handling prompt alert
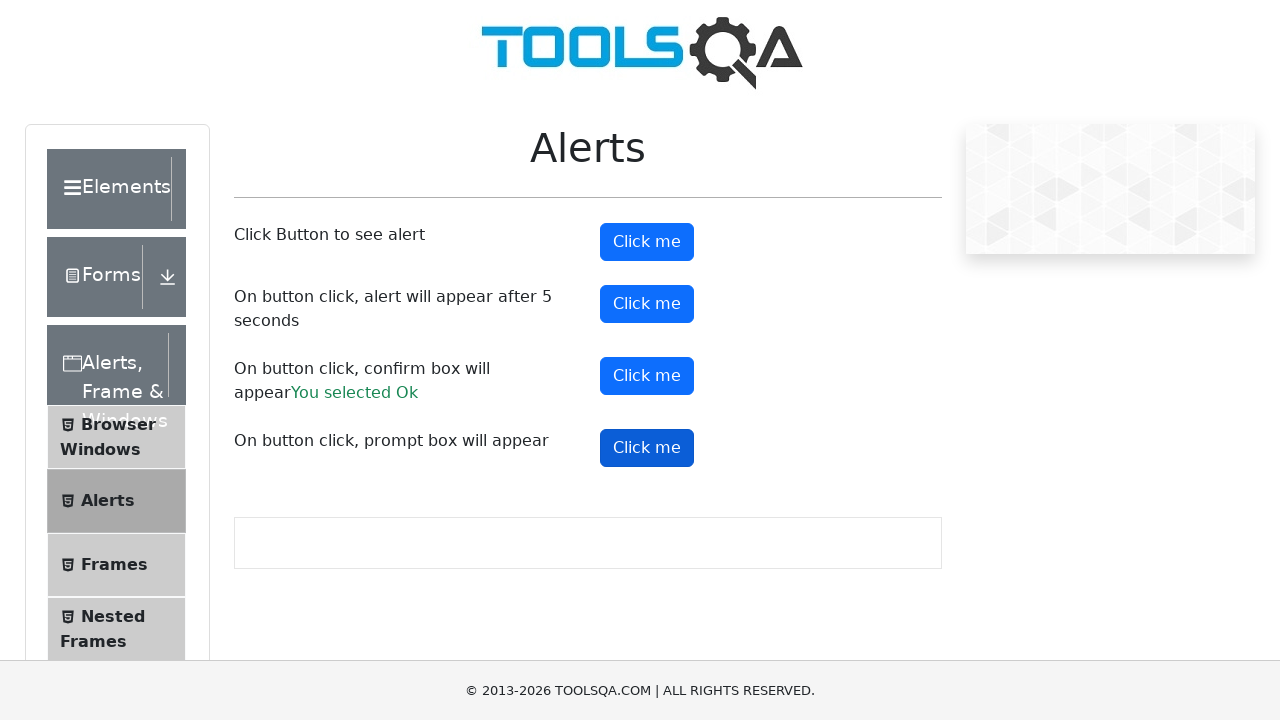

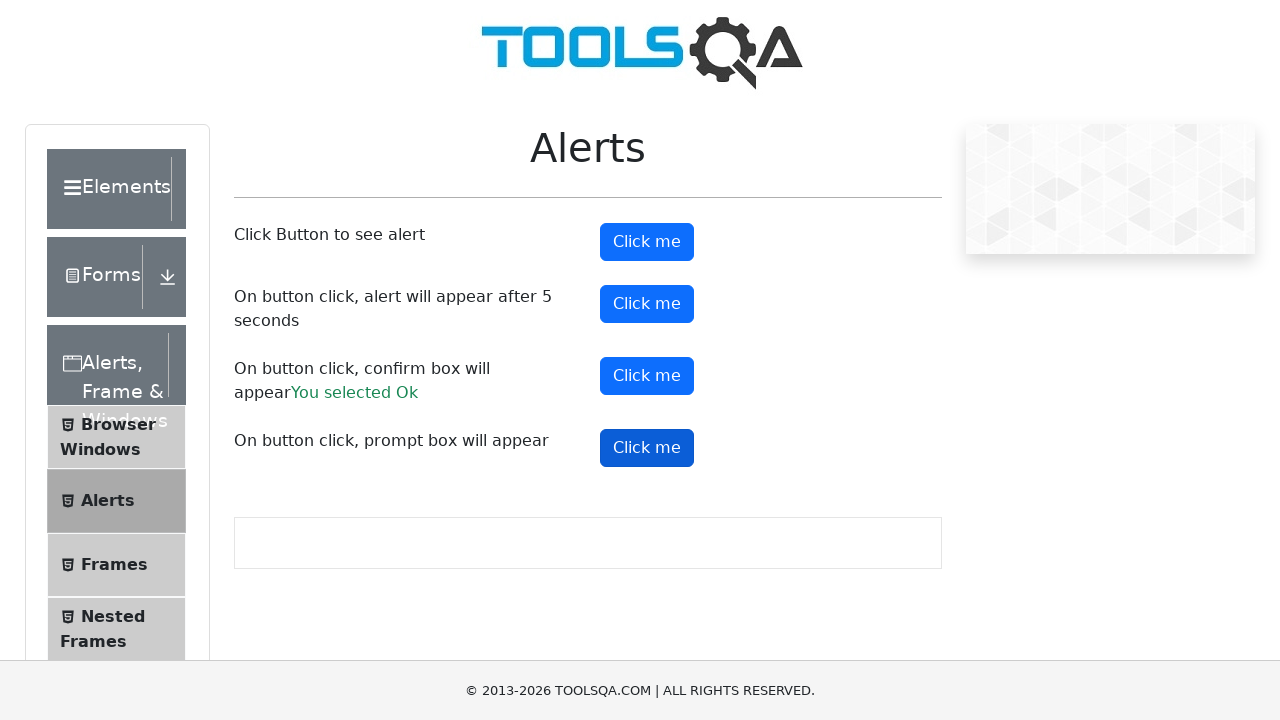